Navigates to the Tata company website homepage and waits for it to load

Starting URL: https://www.tata.com/

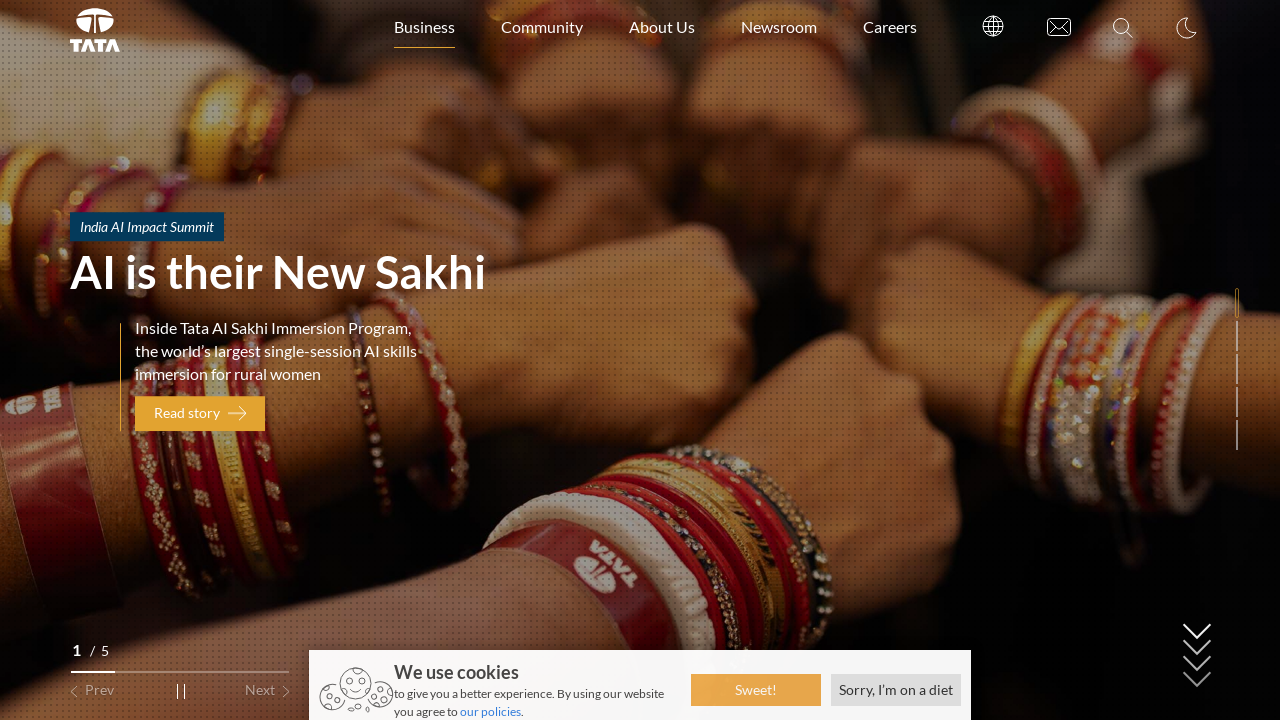

Waited for Tata homepage to load with networkidle state
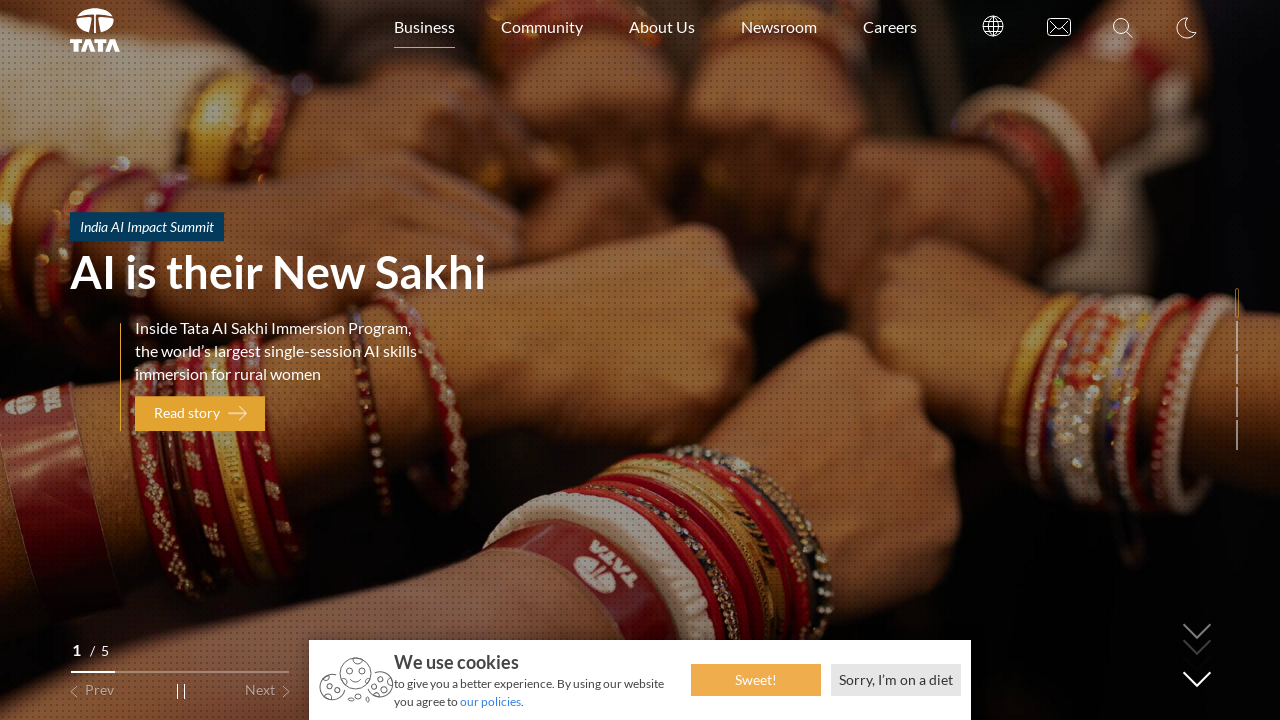

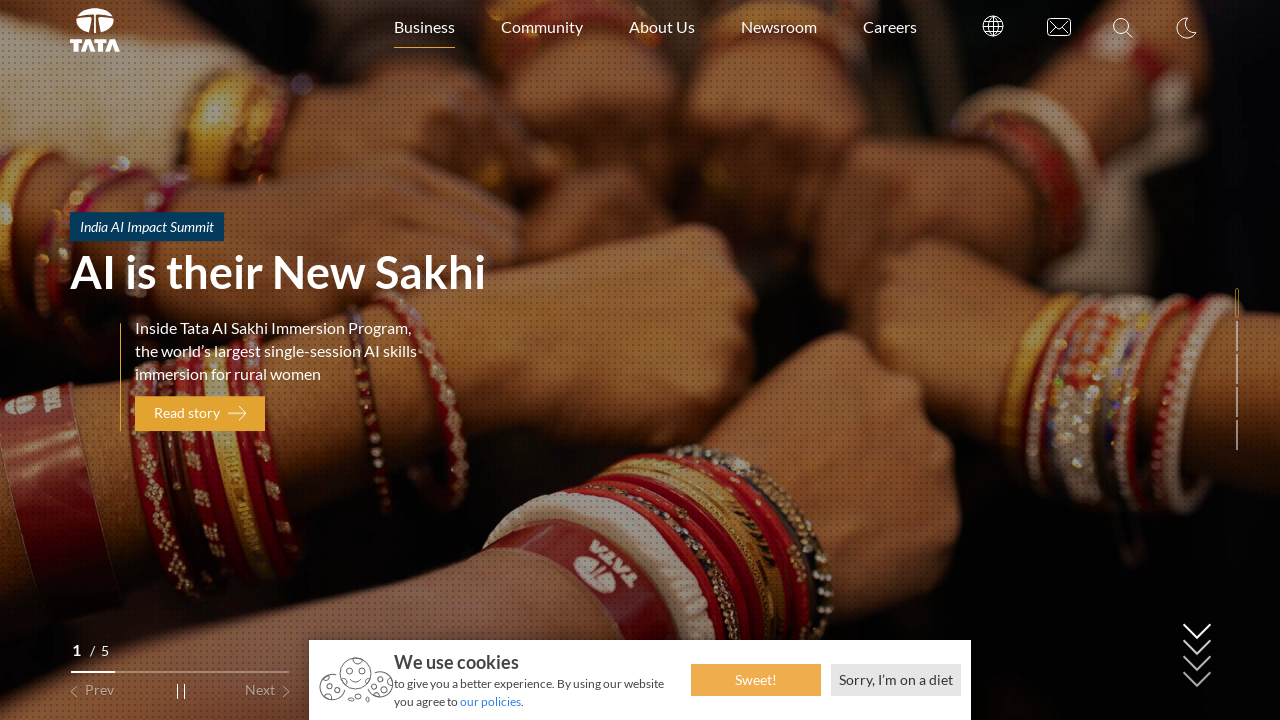